Tests opening a new browser window by navigating to a page, opening a new window, navigating to another page in that window, and verifying there are 2 windows open.

Starting URL: https://the-internet.herokuapp.com/windows

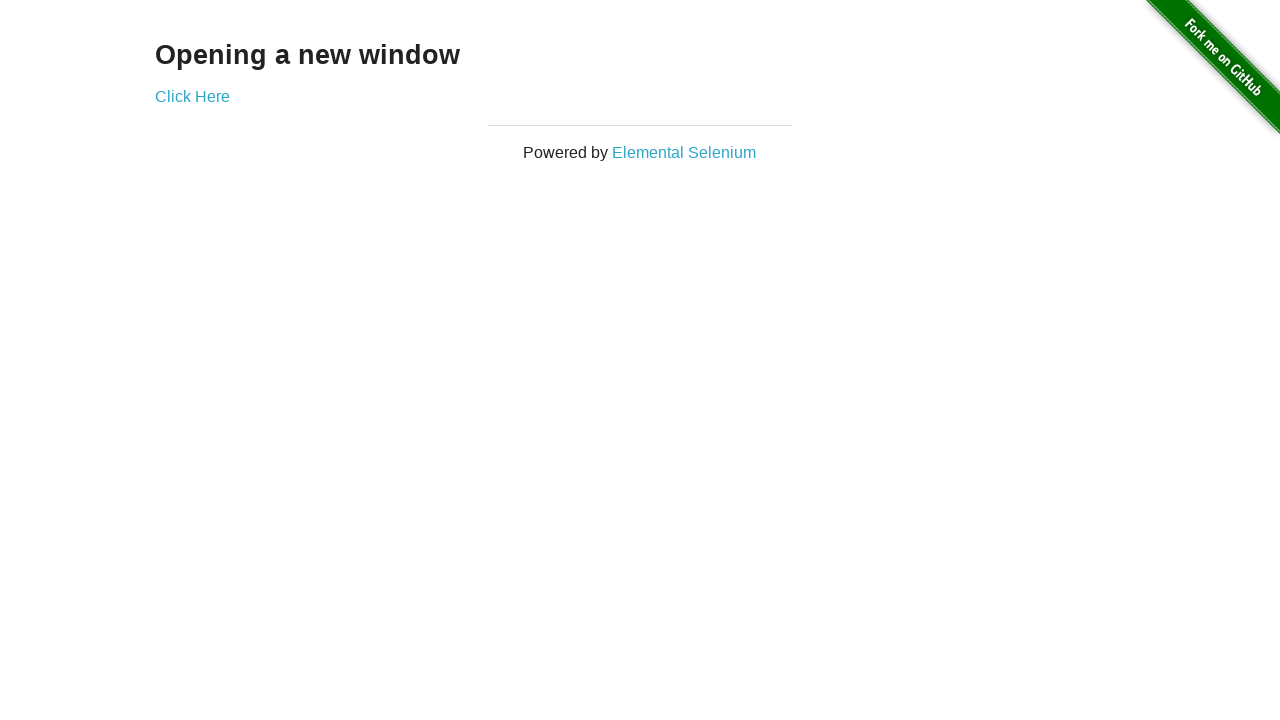

Opened a new browser window
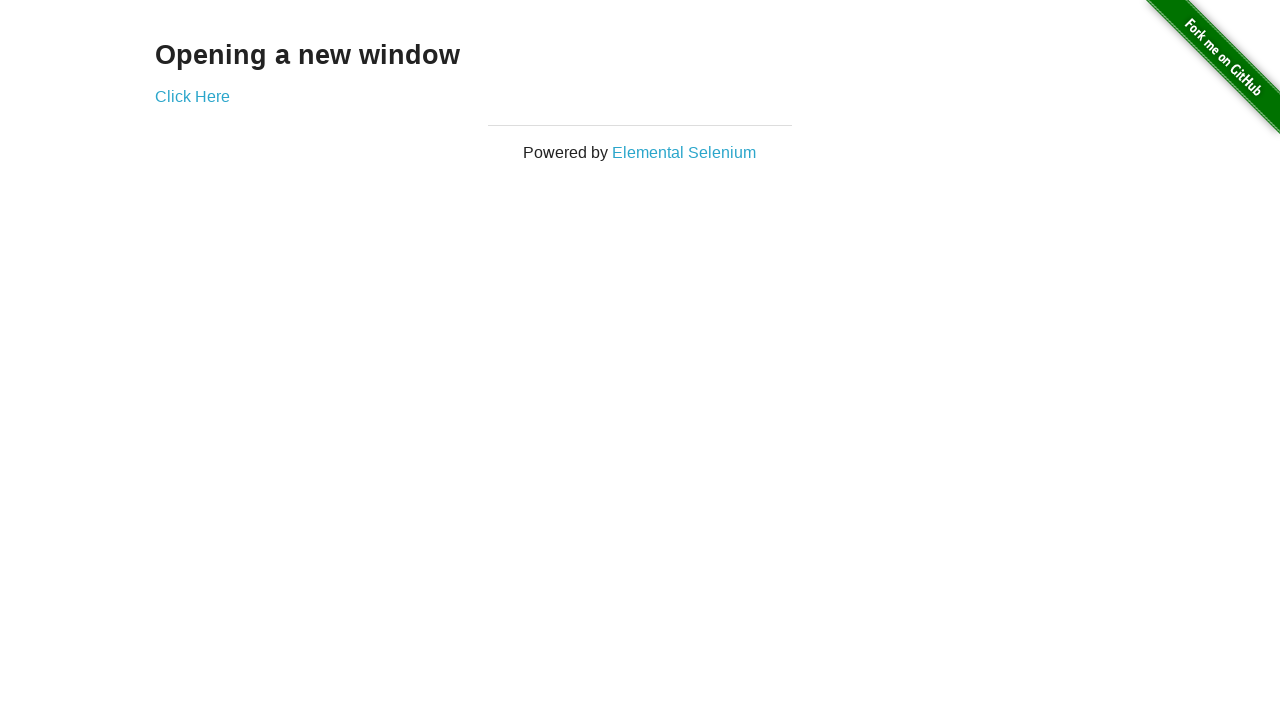

Navigated to typos page in new window
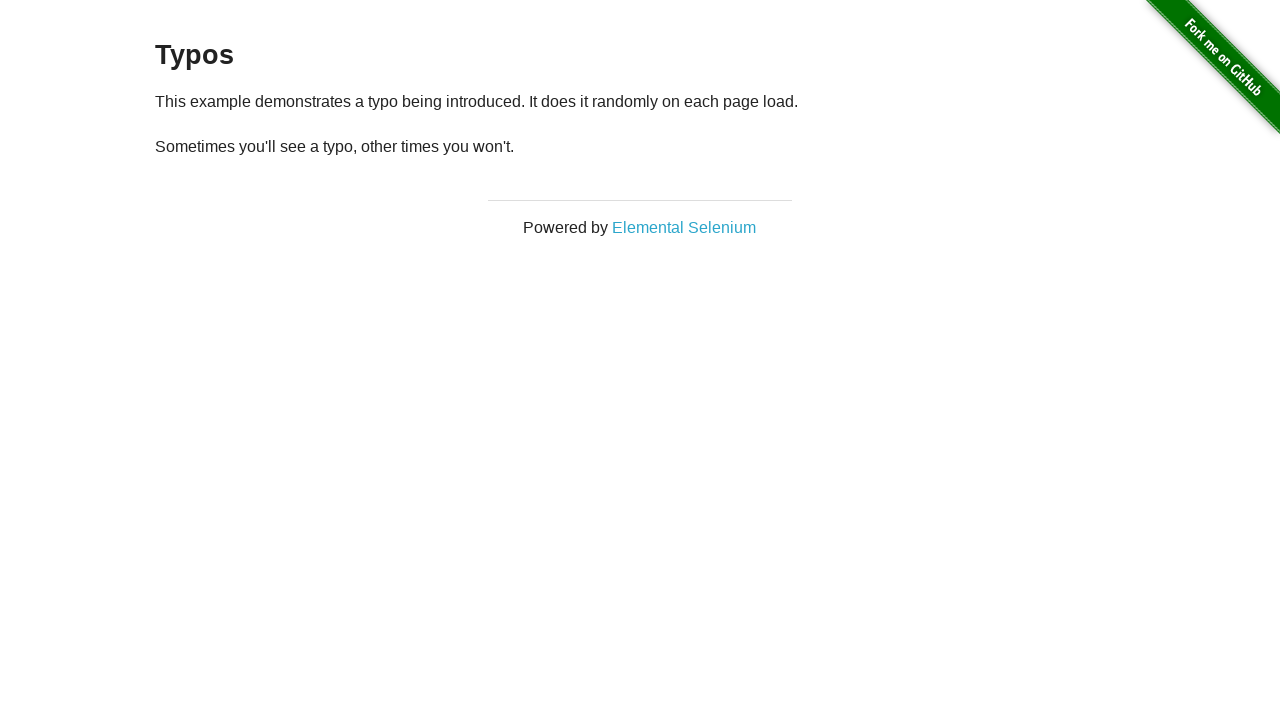

Verified that 2 windows are open
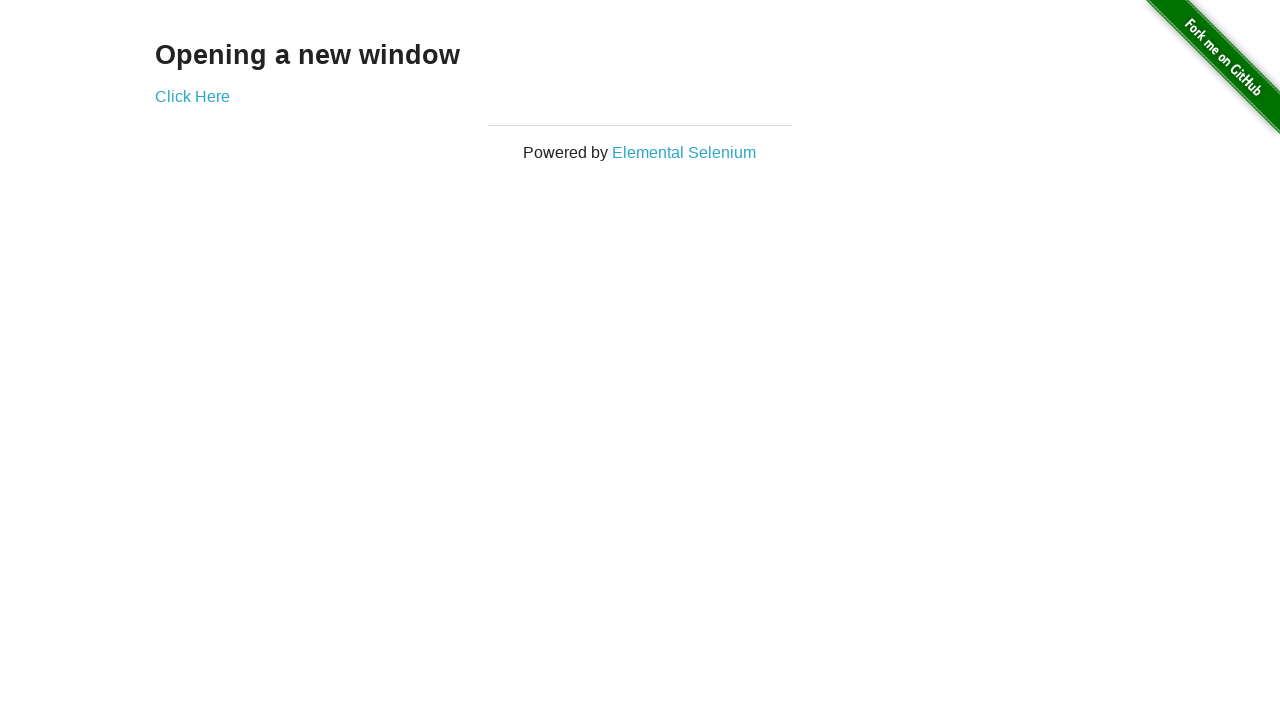

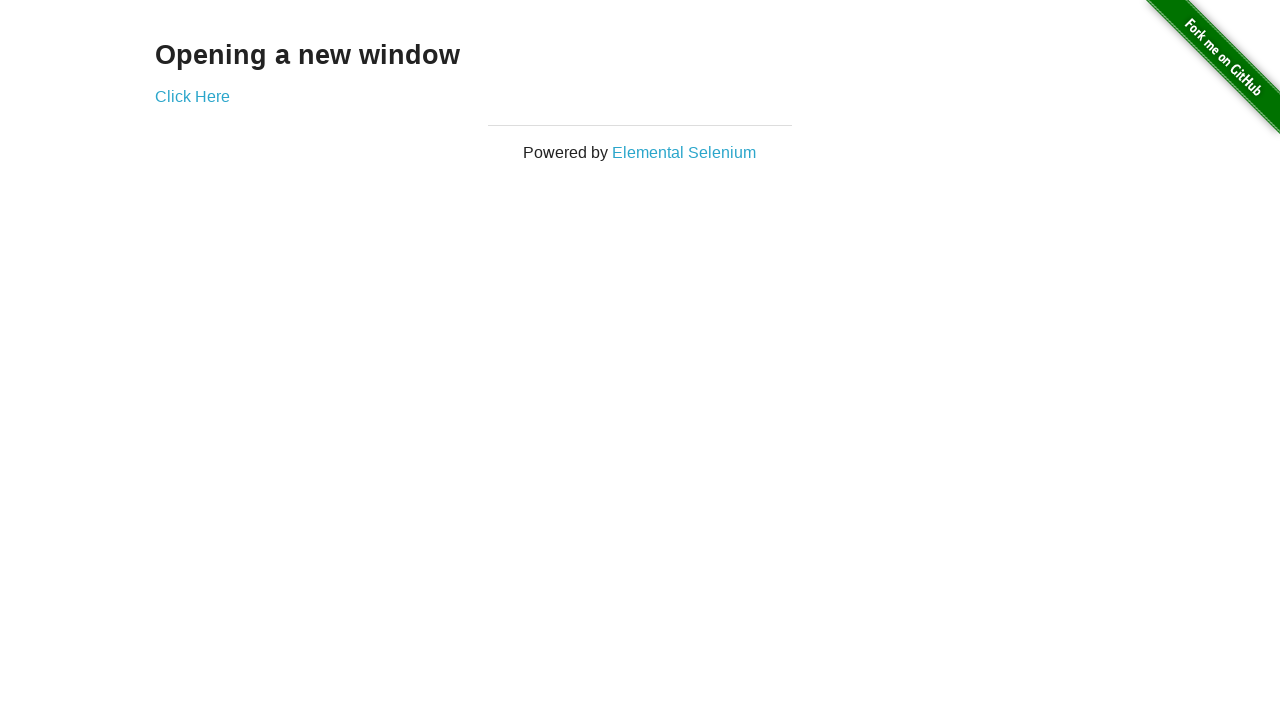